Tests handling of a JavaScript confirmation dialog by clicking a button to trigger the confirm box and dismissing it

Starting URL: https://demoqa.com/alerts

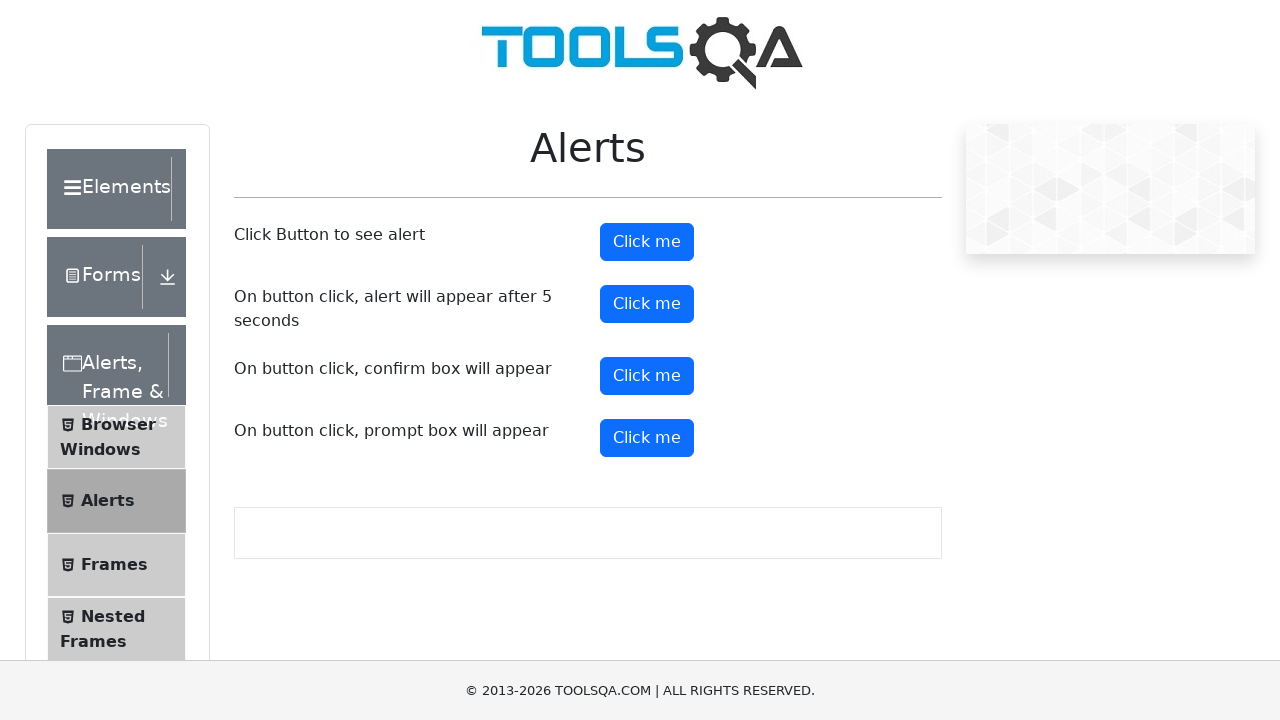

Set up dialog handler to dismiss confirmation dialogs
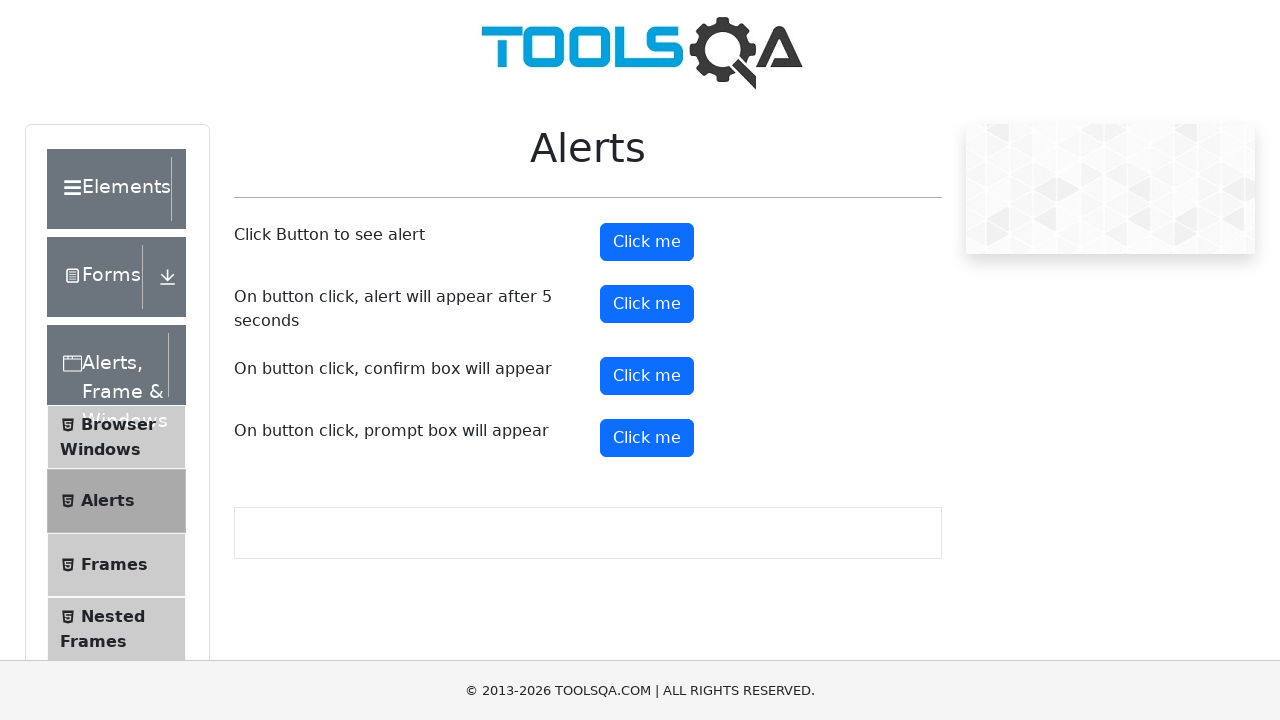

Clicked button to trigger confirmation dialog at (647, 376) on xpath=(//*[text()='Click me'])[3]
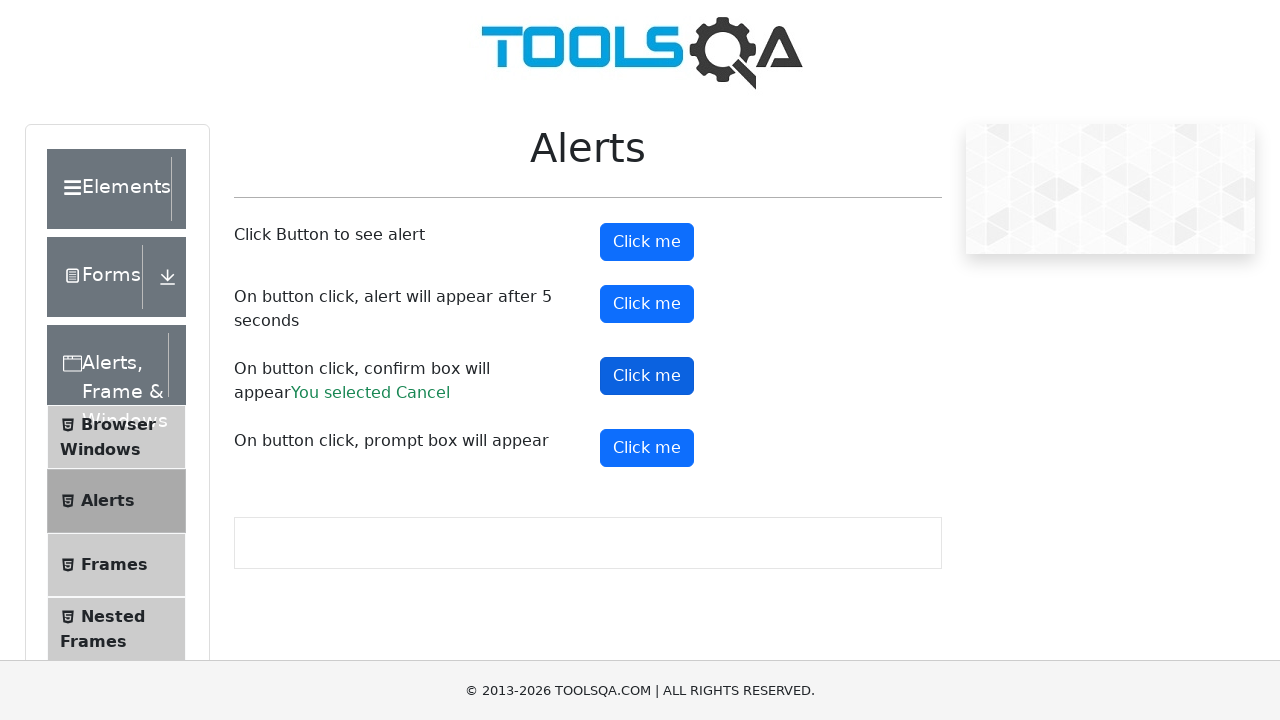

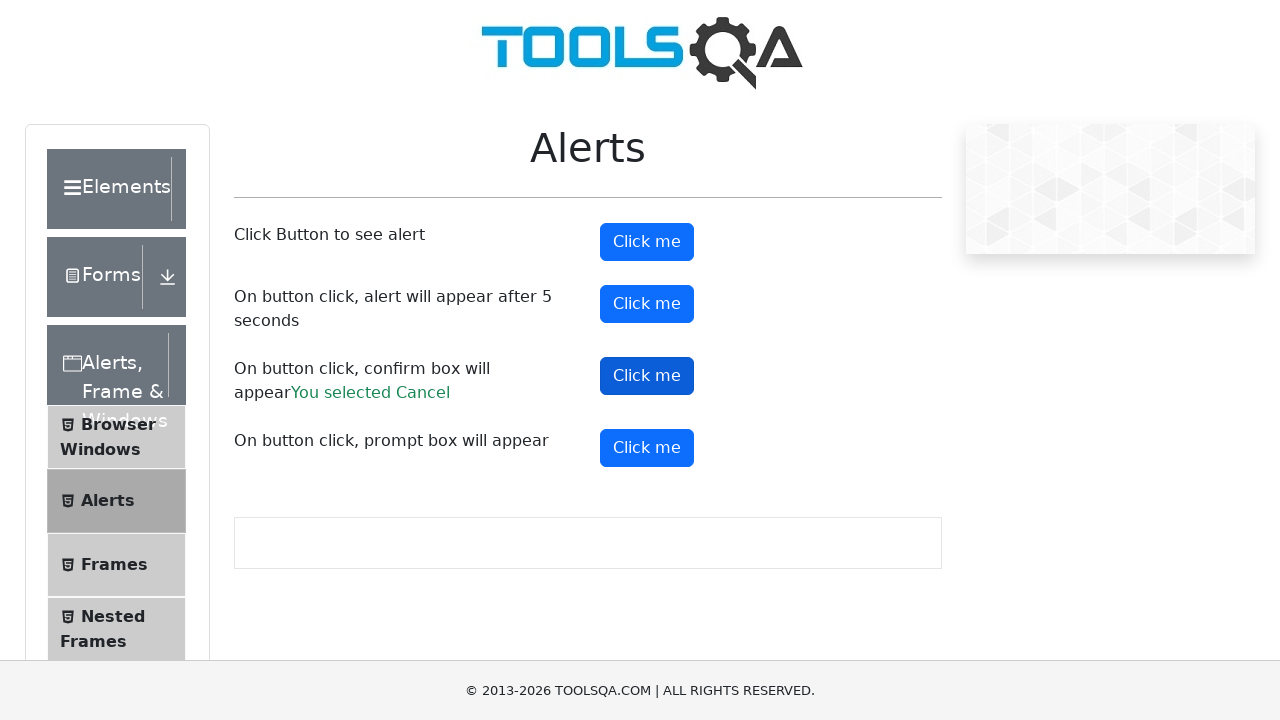